Tests that the project title field appears when creating a new list

Starting URL: http://qa-assignment.oblakogroup.ru/board/:nil21

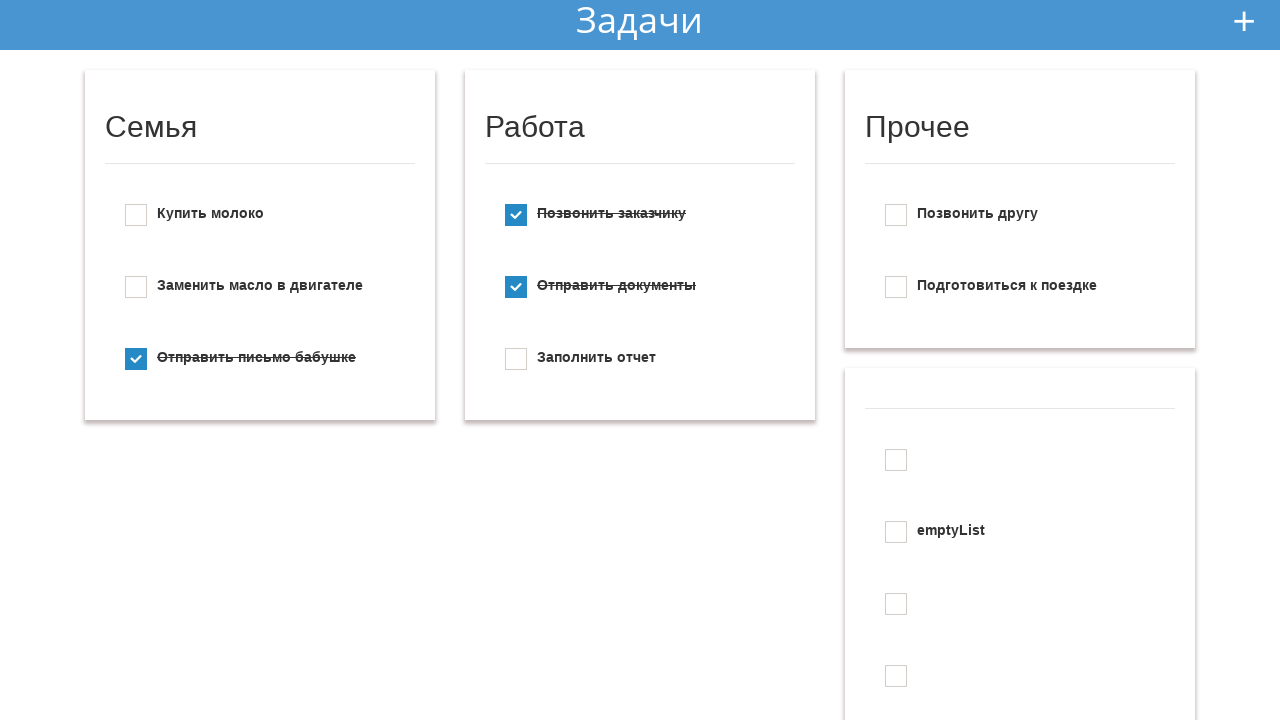

Clicked add new button at (1244, 21) on #add_new_todo
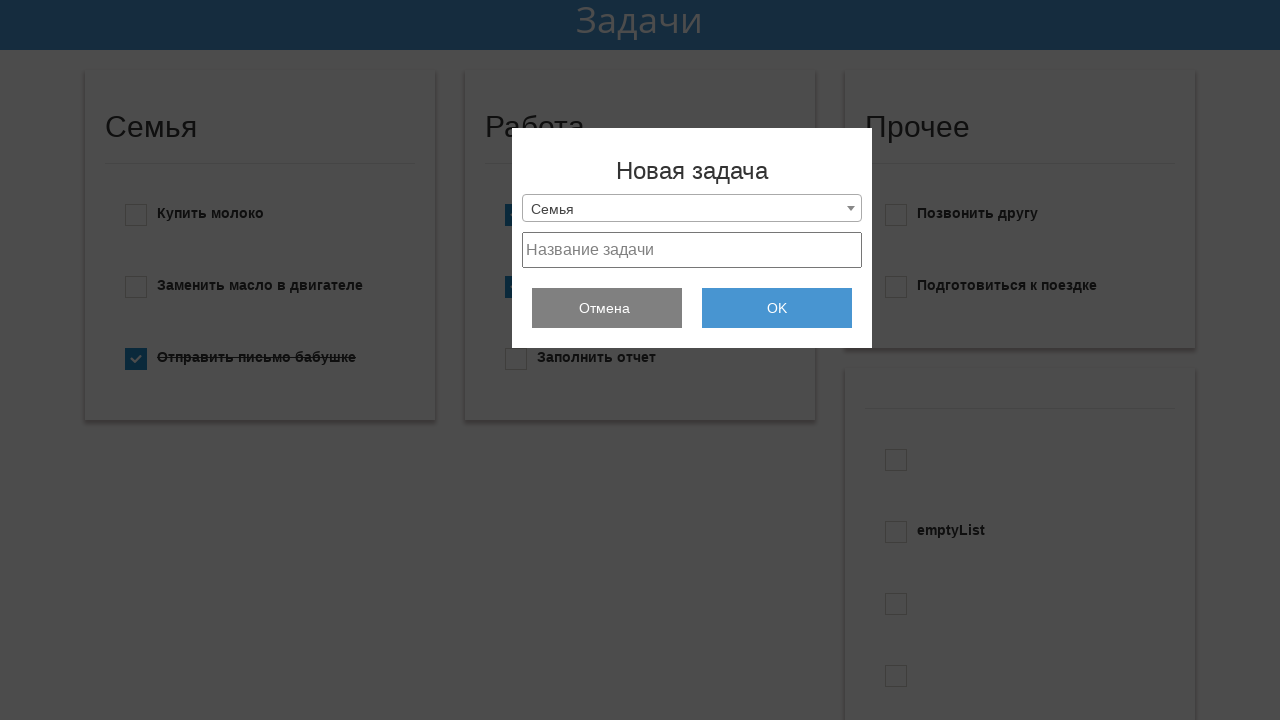

Clicked dropdown menu at (692, 208) on .selection
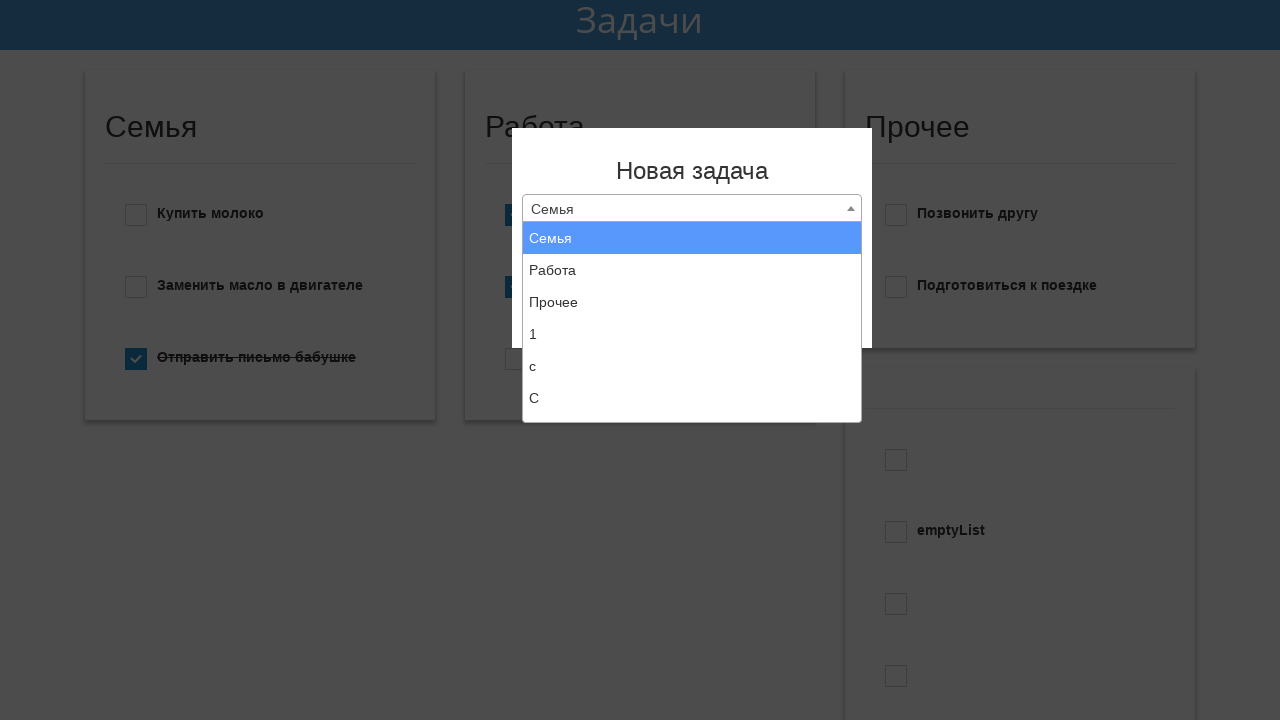

Selected 'Create new list' option from dropdown at (692, 406) on xpath=//li[text()='Создать новый список']
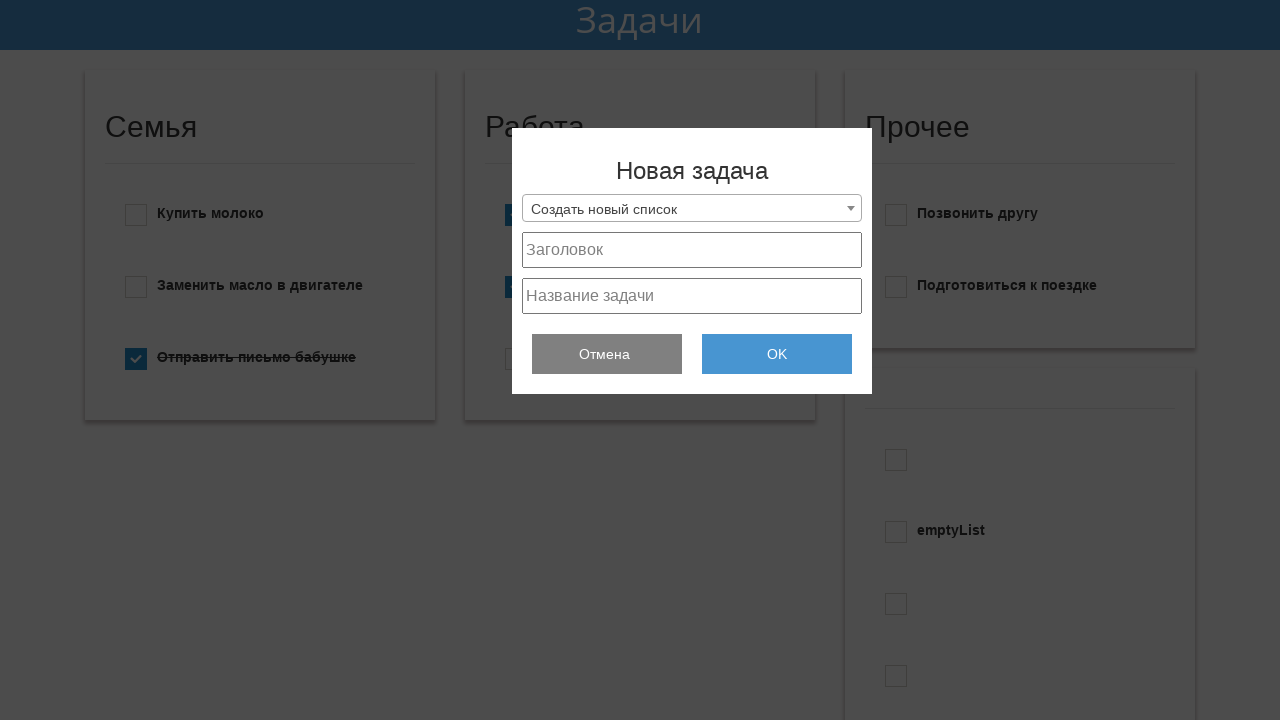

Clicked project title field to verify it appears at (692, 250) on #project_title
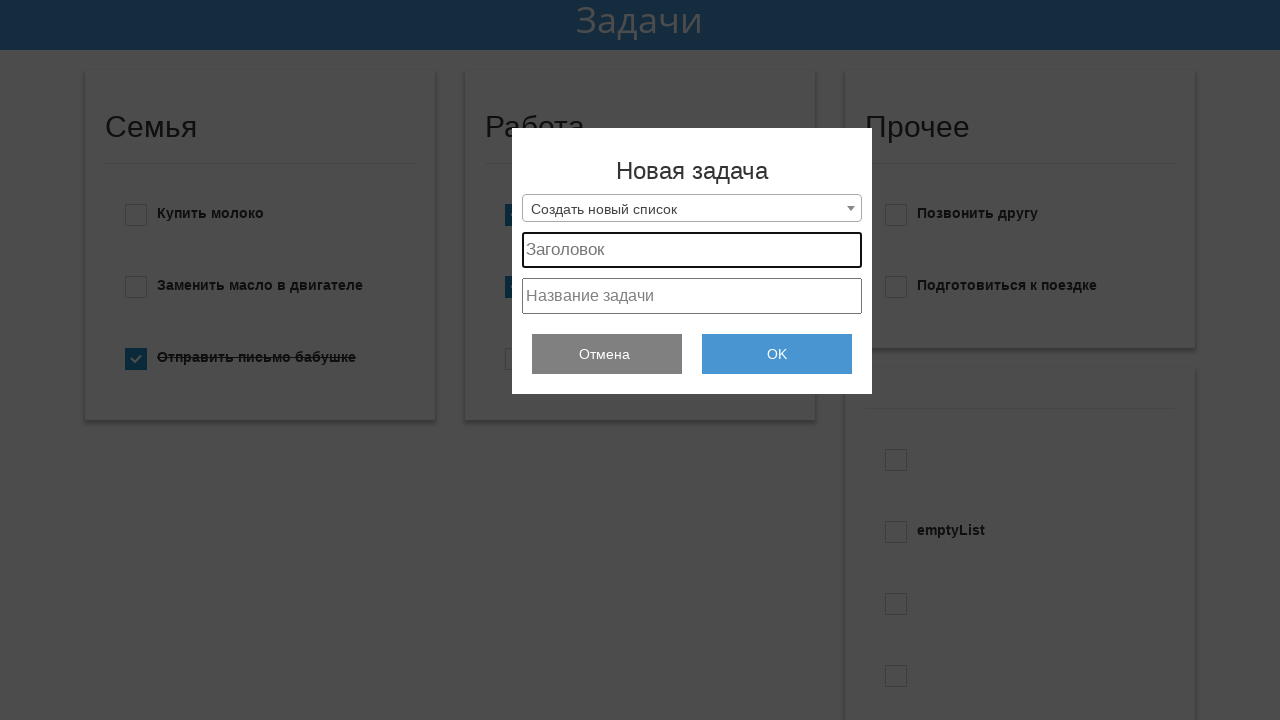

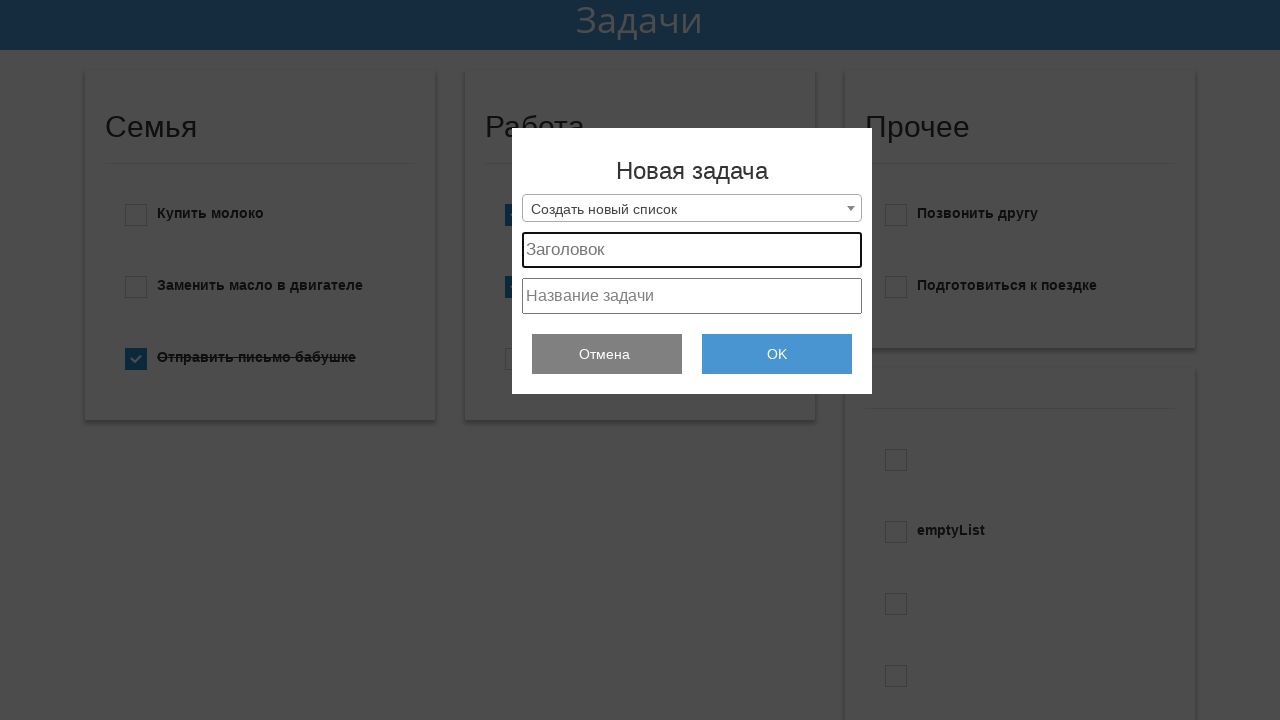